Tests the search filter functionality on a paginated table by entering a search term, navigating through pages to collect filtered results, and verifying the filter works correctly

Starting URL: https://rahulshettyacademy.com/seleniumPractise/#/offers

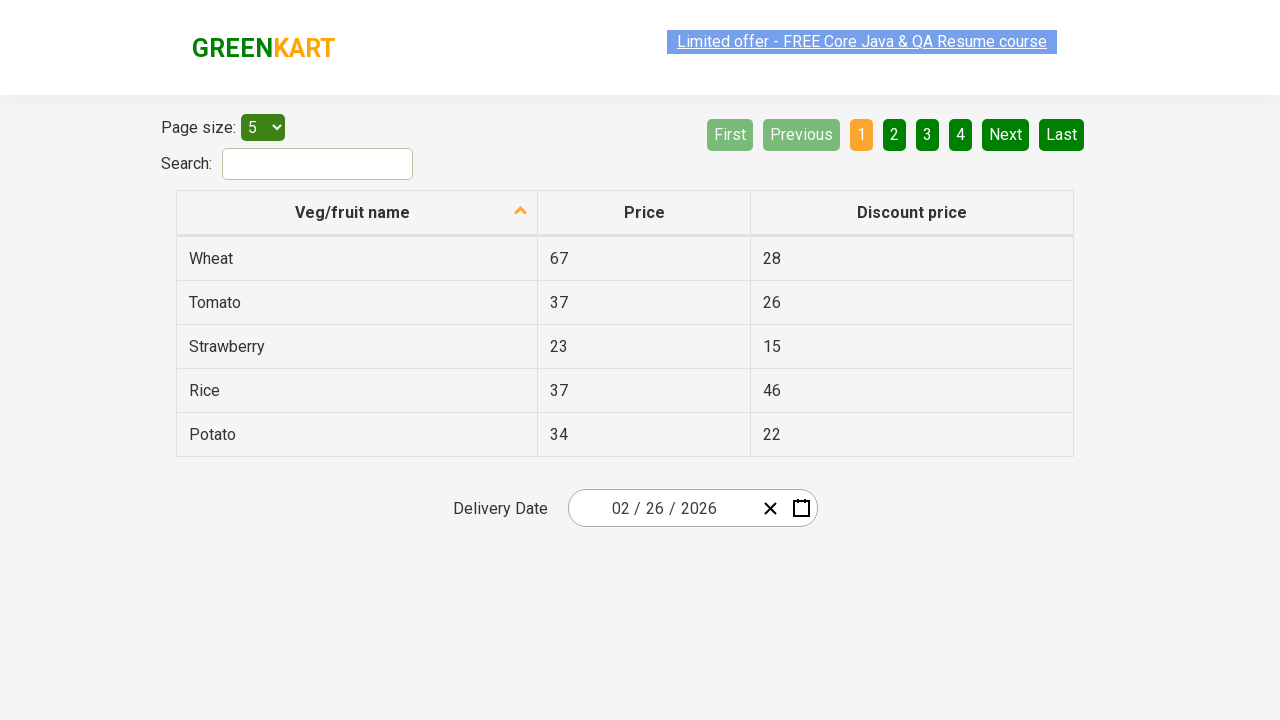

Entered search term 'g' in filter field on input#search-field
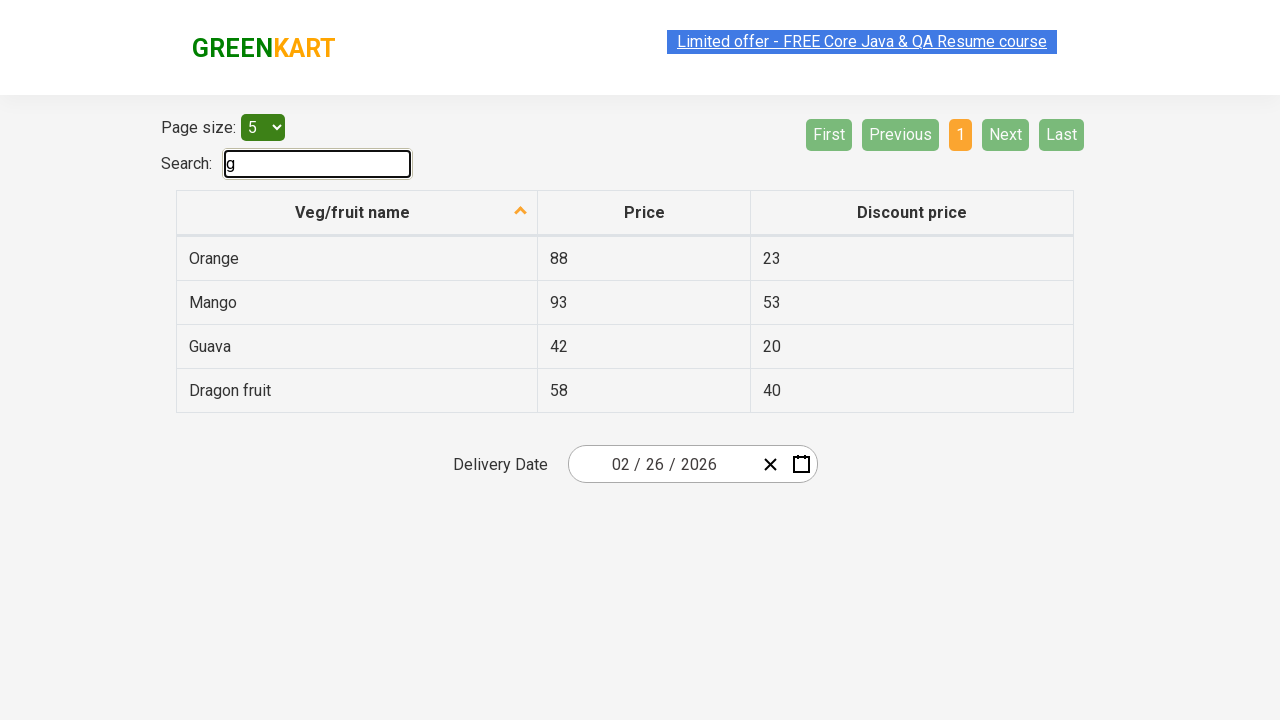

Retrieved table cells from first page
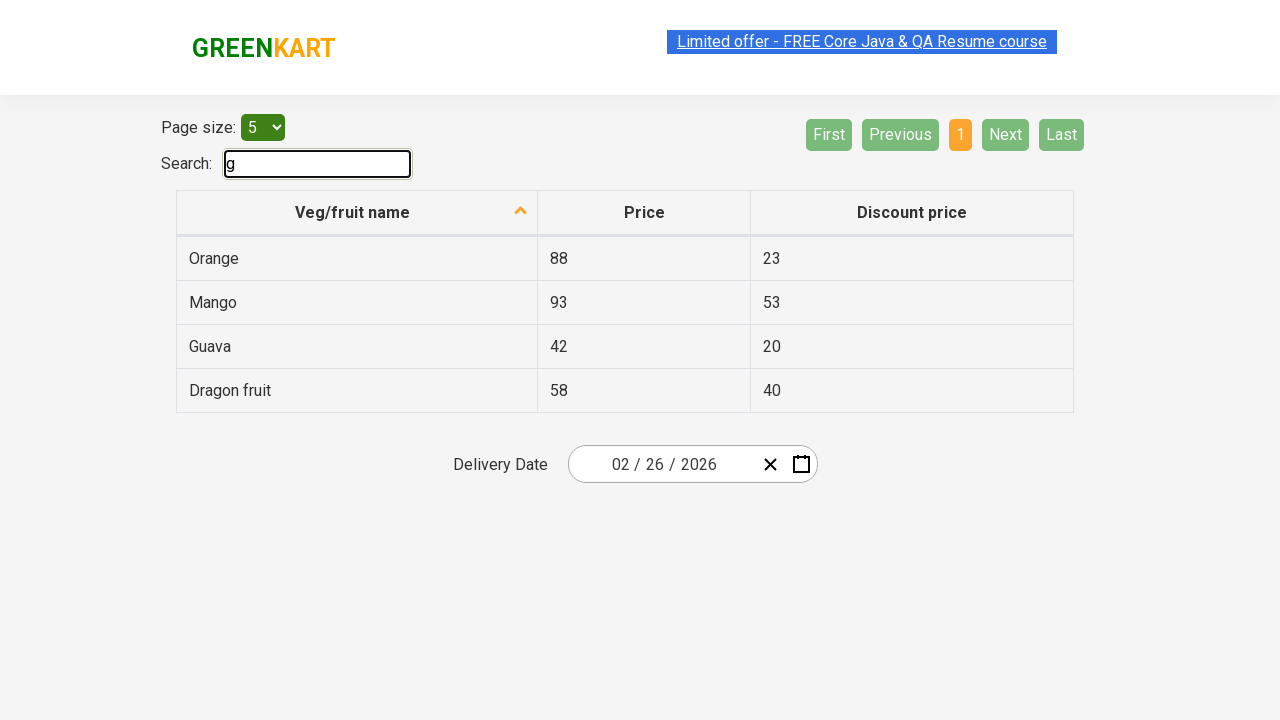

Collected 4 filtered results from first page
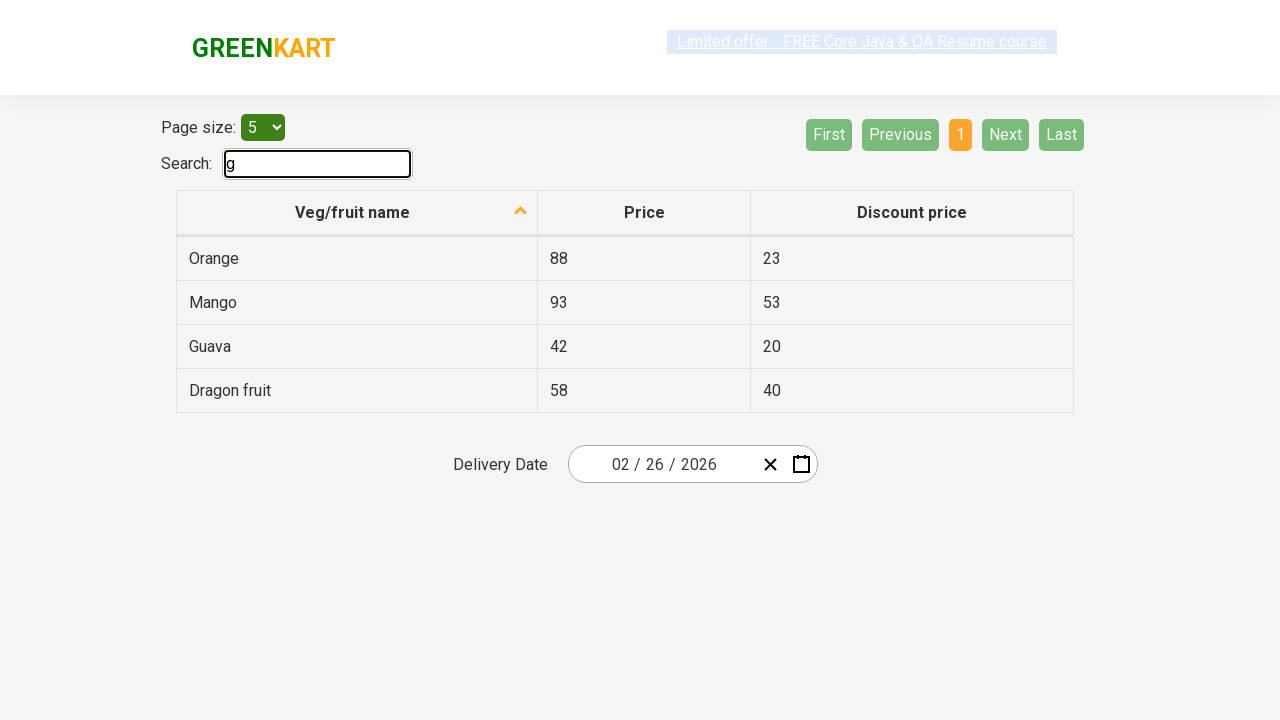

Next button is disabled, reached end of pagination
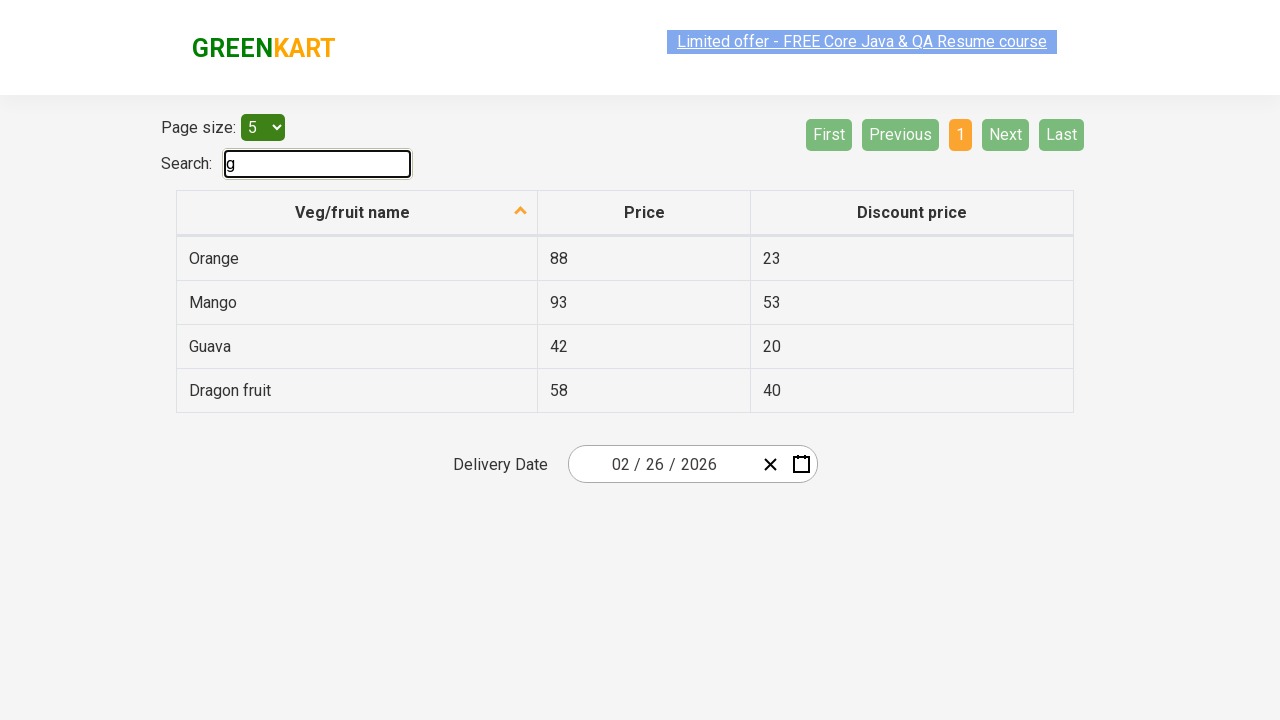

Verified all 4 filtered results contain search term 'g': True
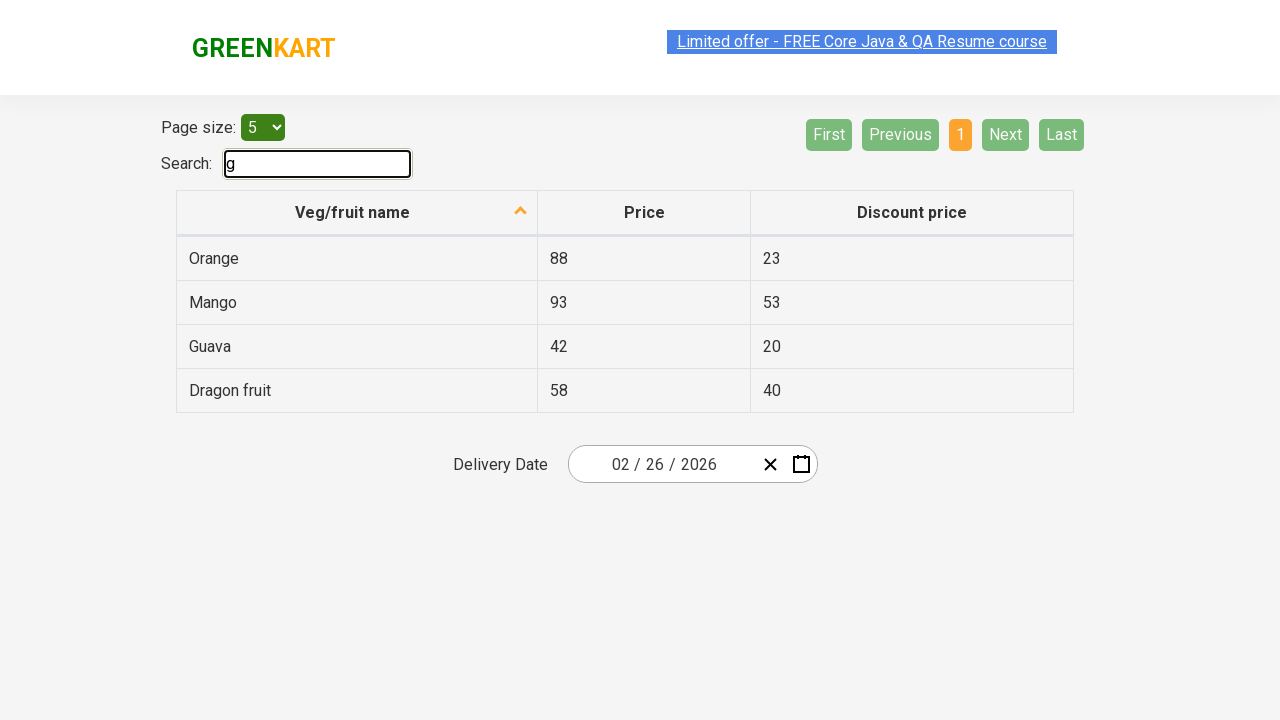

Assertion passed: all results contain the search term
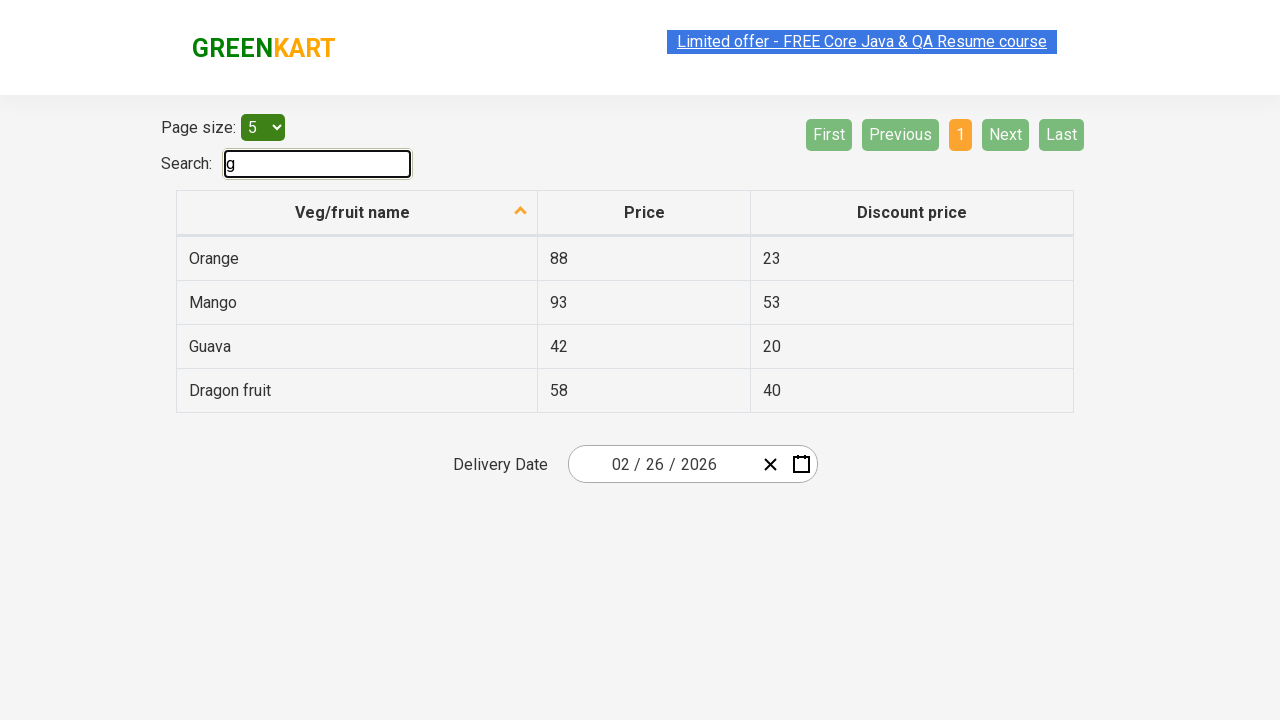

Re-entered search term 'g' in filter field for second verification on input#search-field
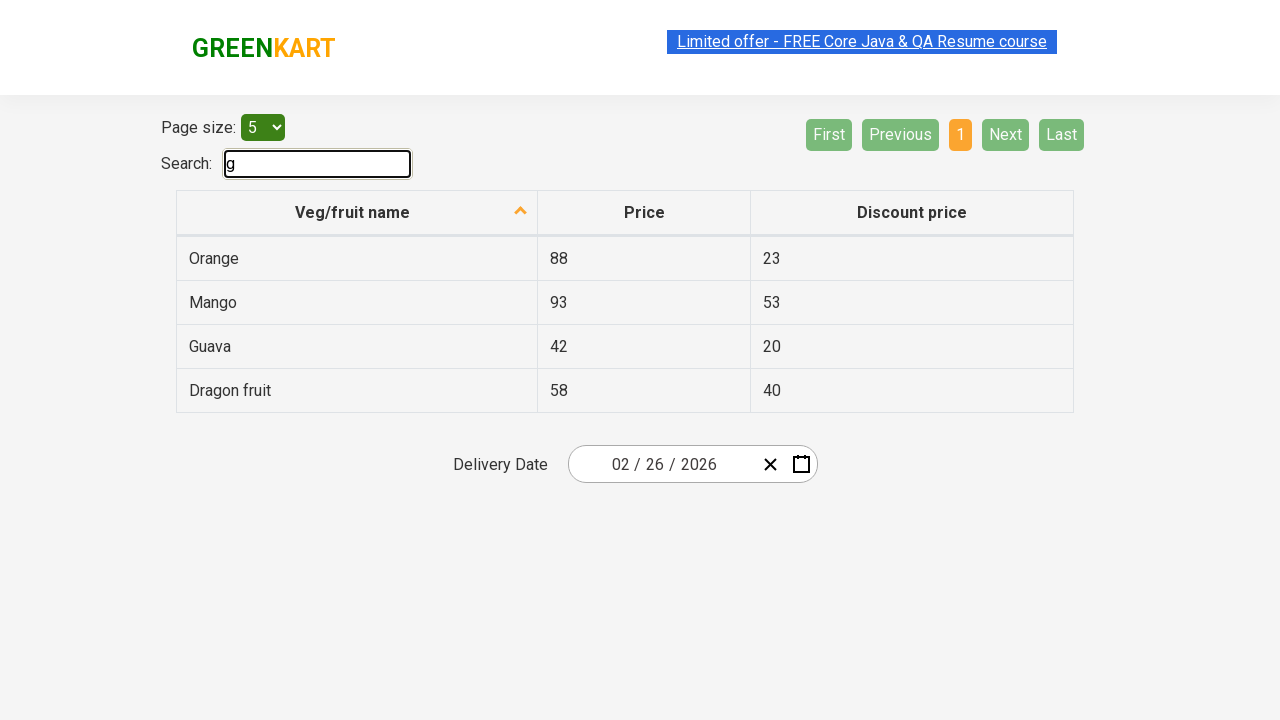

Retrieved table cells from first page (second verification run)
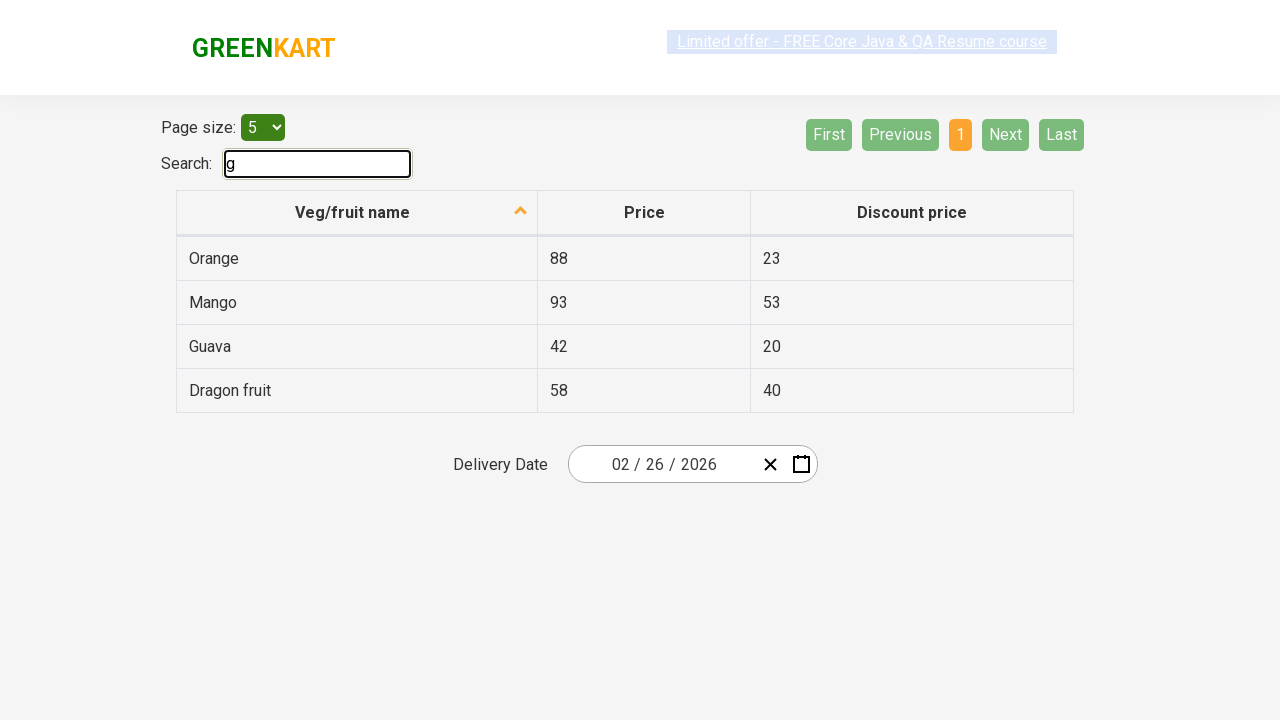

Collected 4 results from first page (second verification run)
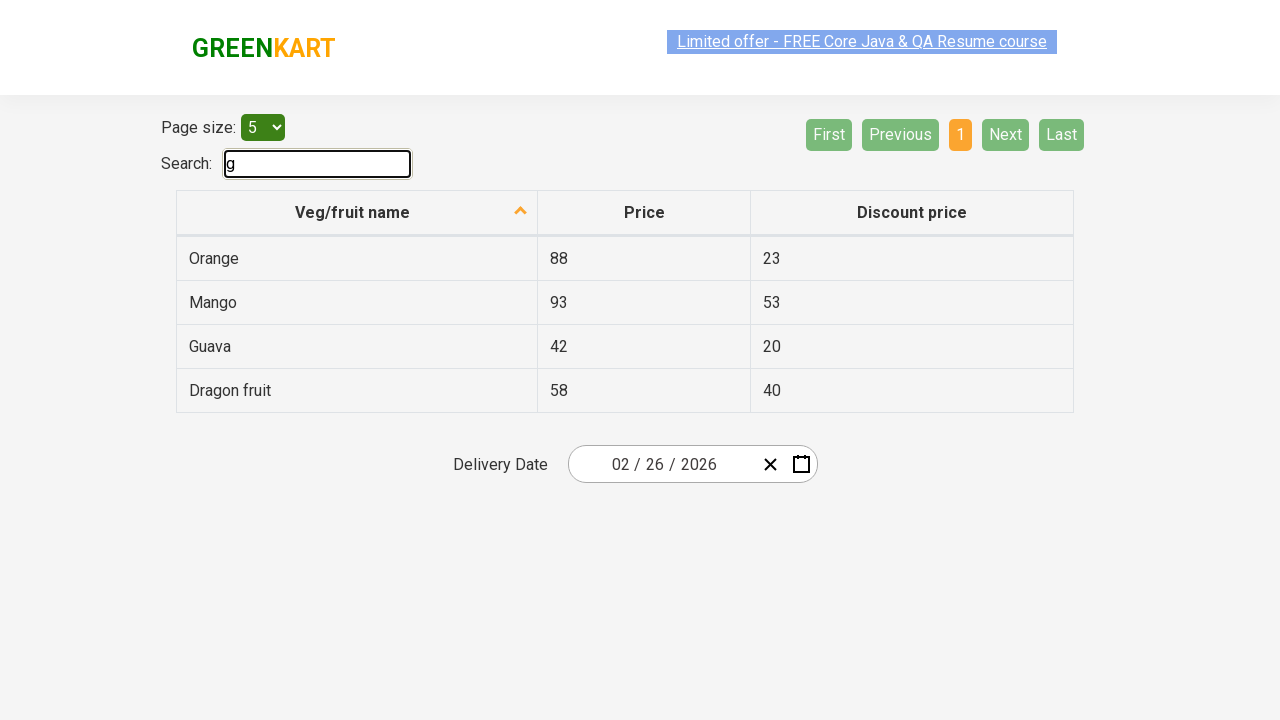

Next button is disabled, reached end of second pagination
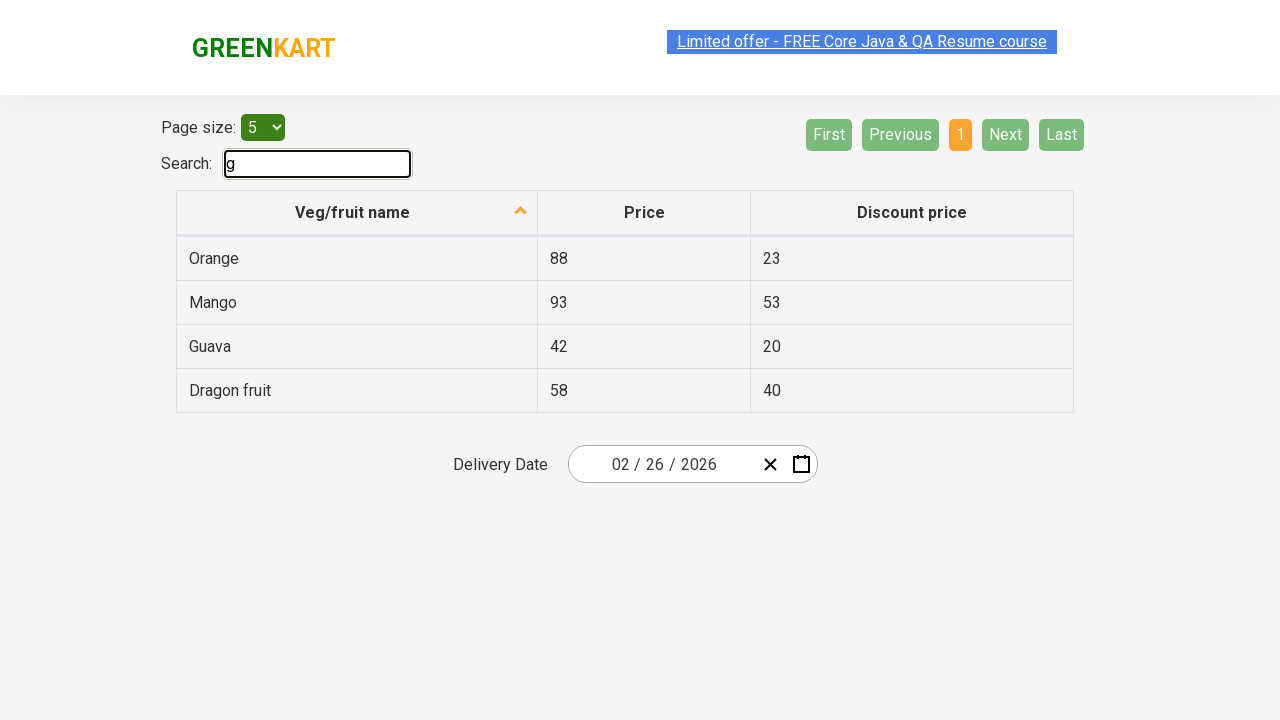

Assertion passed: filter results are consistent across both pagination runs (4 items)
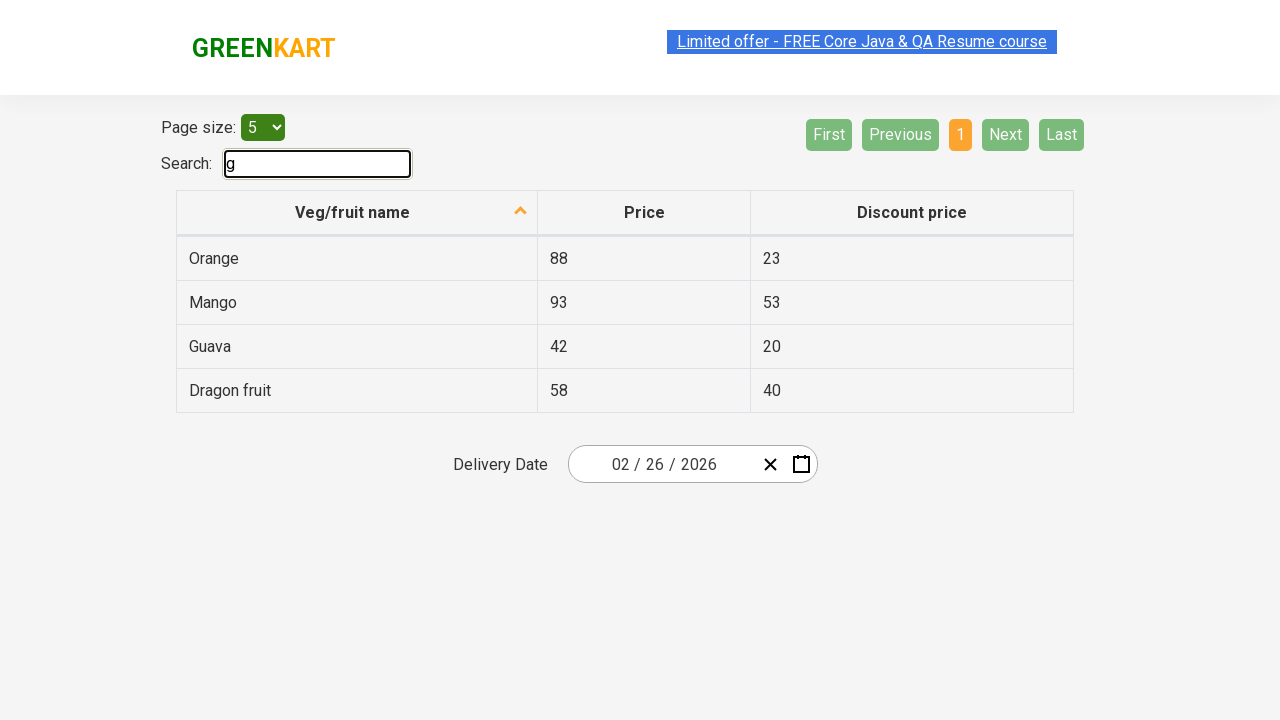

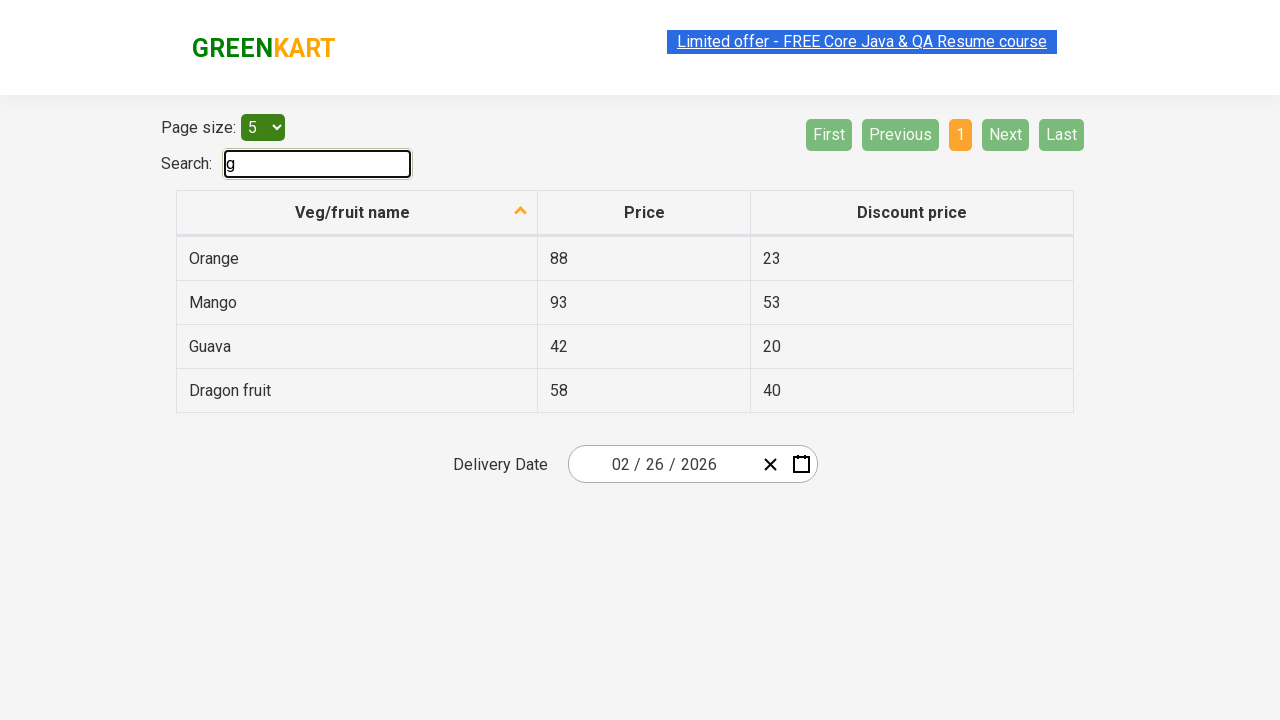